Navigates to a course content page and scrolls to view different sections including job openings and online class information

Starting URL: http://greenstech.in/selenium-course-content.html

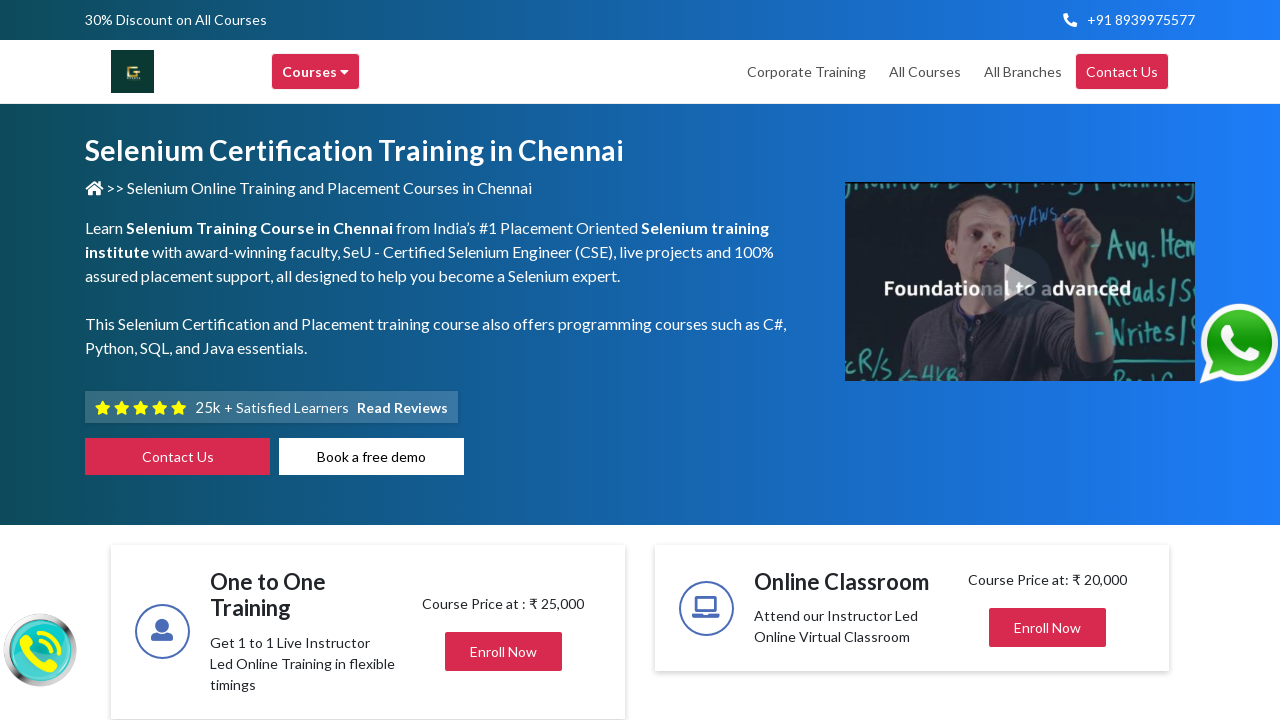

Navigated to Selenium course content page
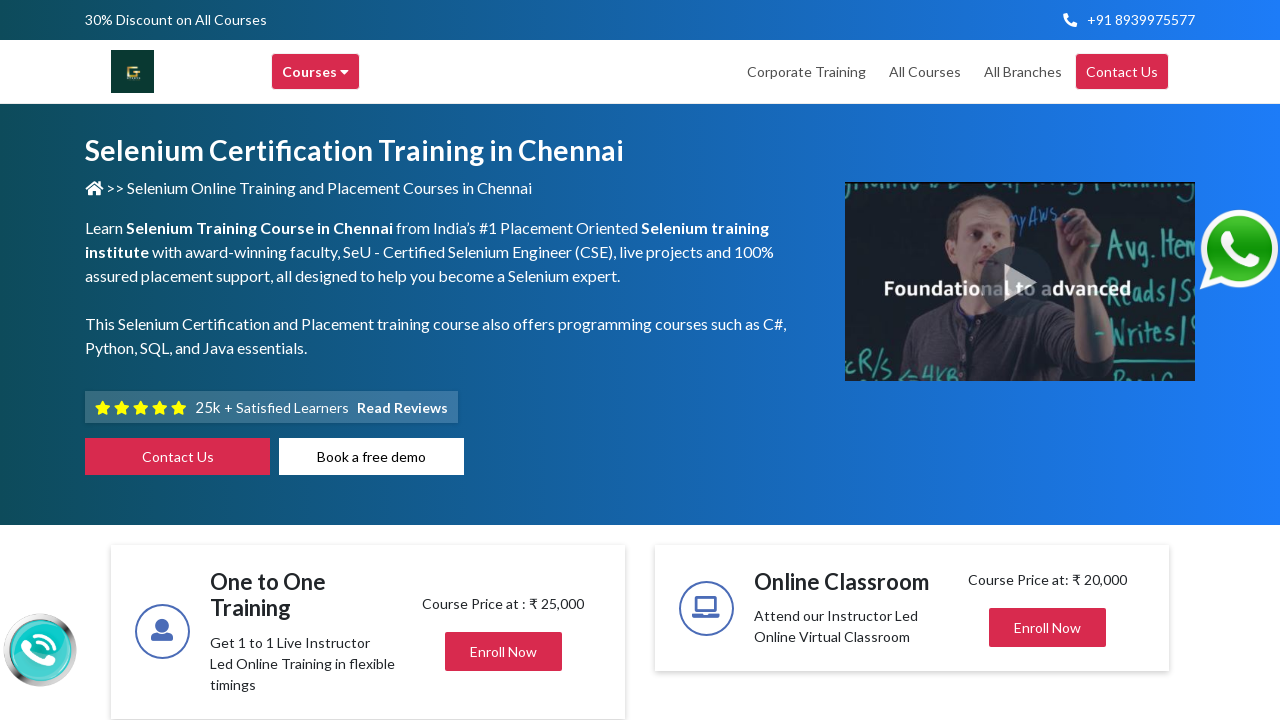

Located job openings section heading
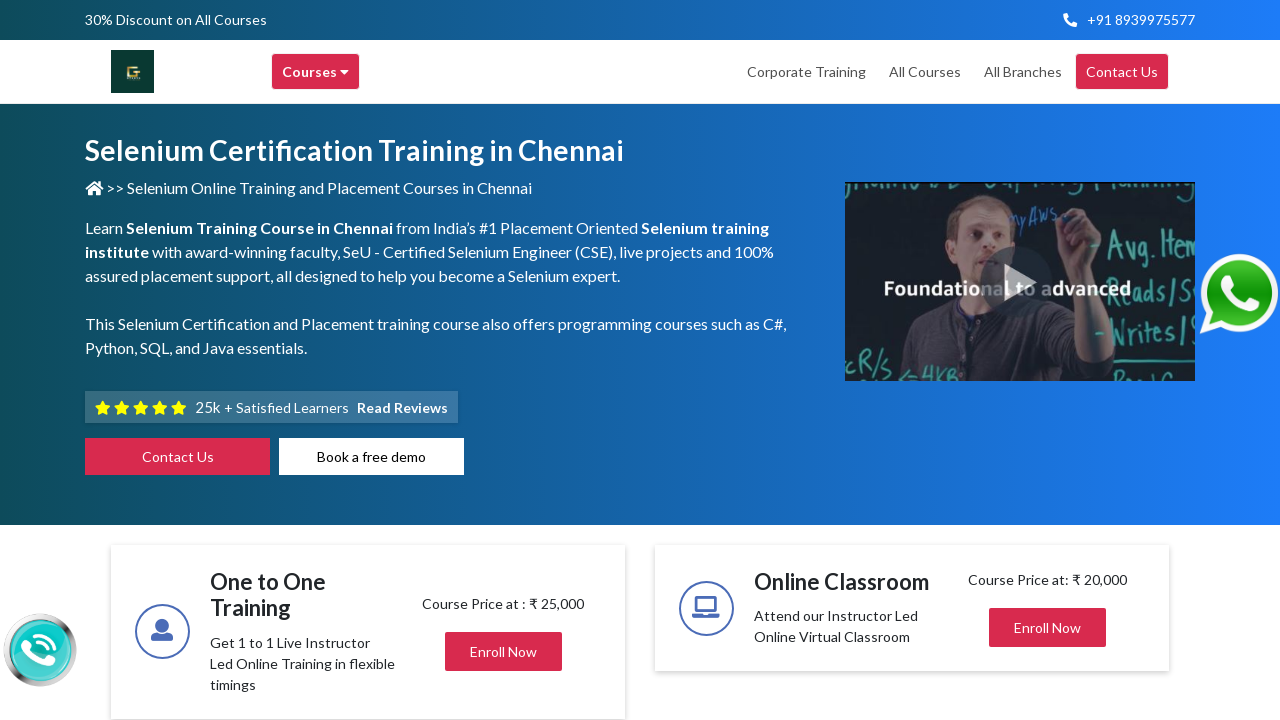

Scrolled to job openings section
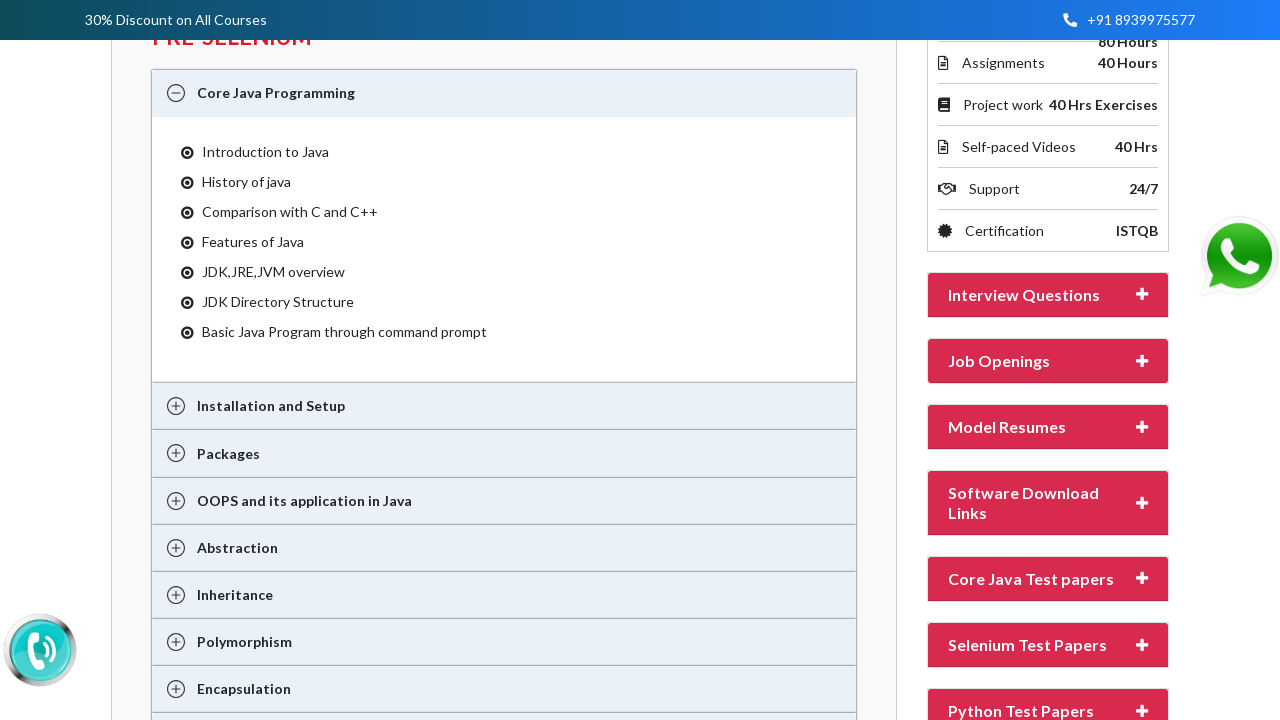

Waited 500ms for scroll animation to complete
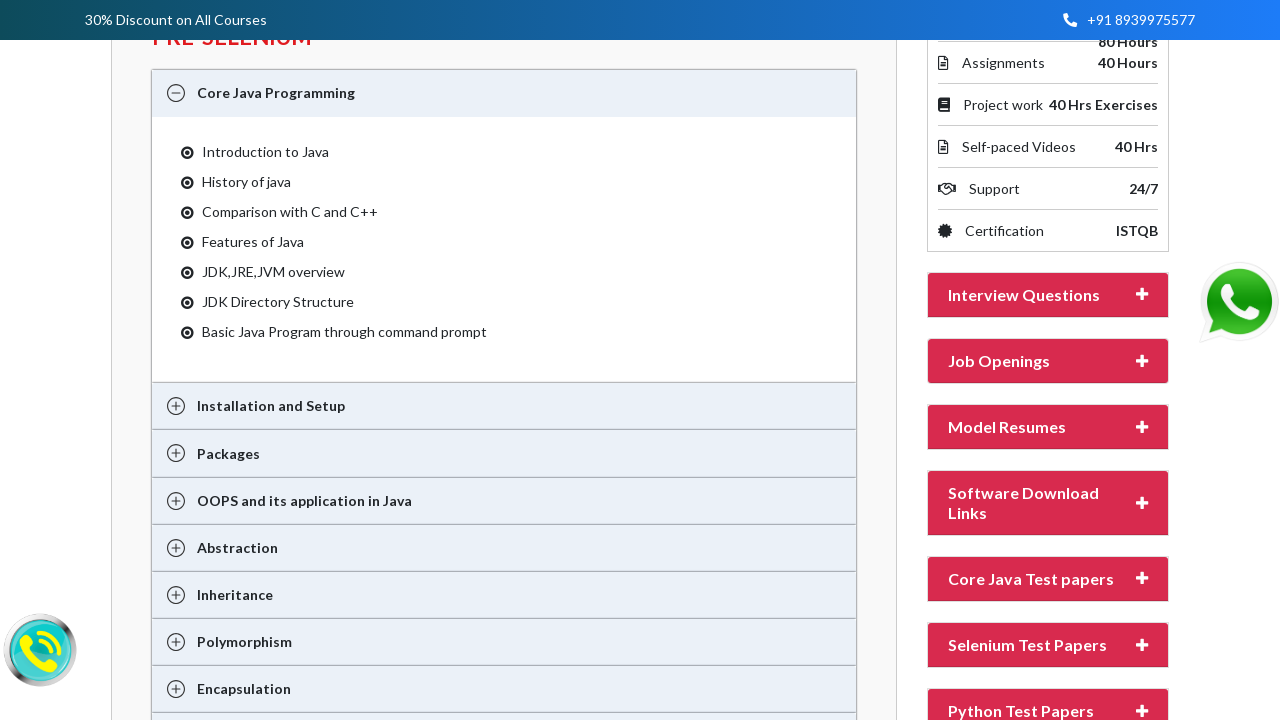

Located online class section heading
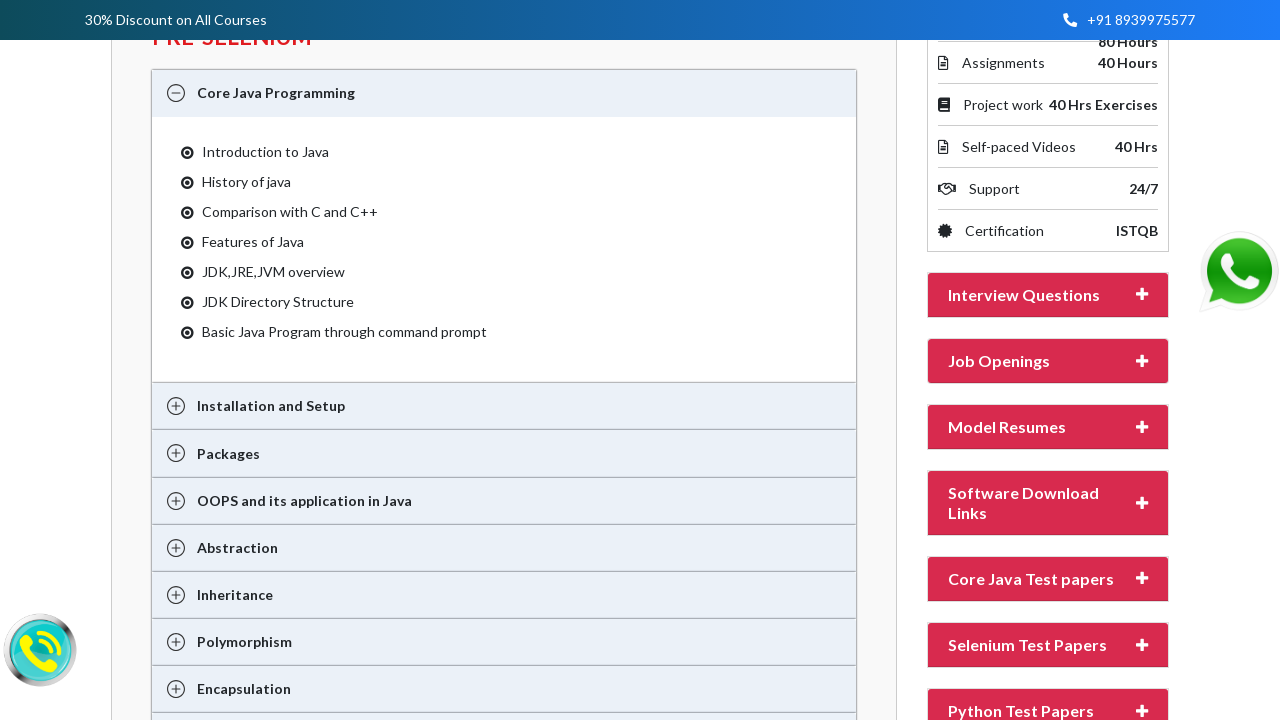

Scrolled to online class section
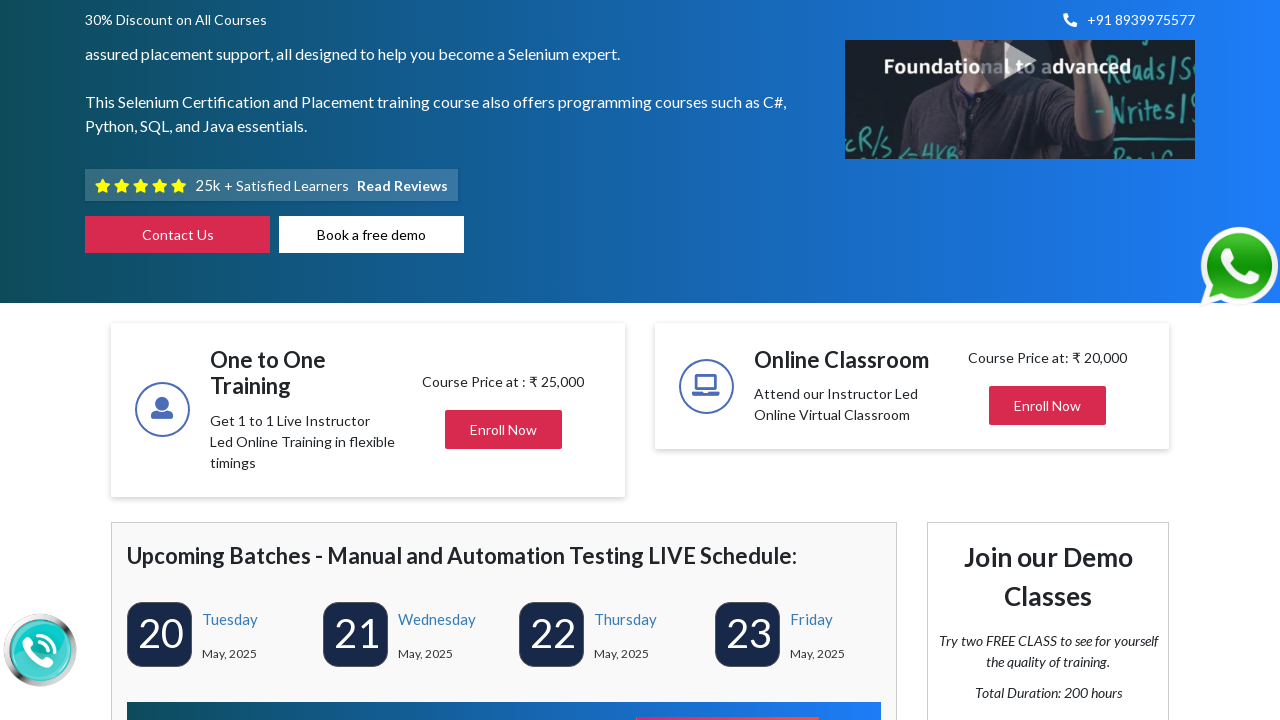

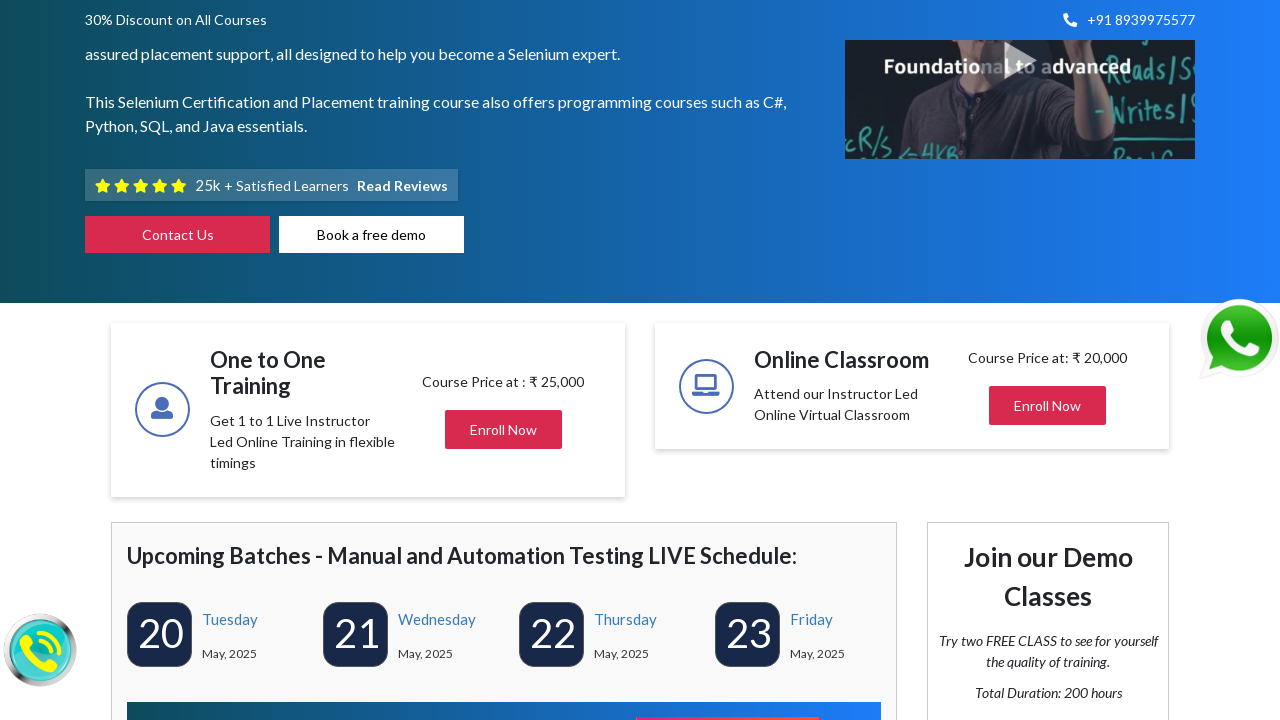